Tests browser window management by navigating to a website and manipulating the window size and position

Starting URL: https://www.wisequarter.com

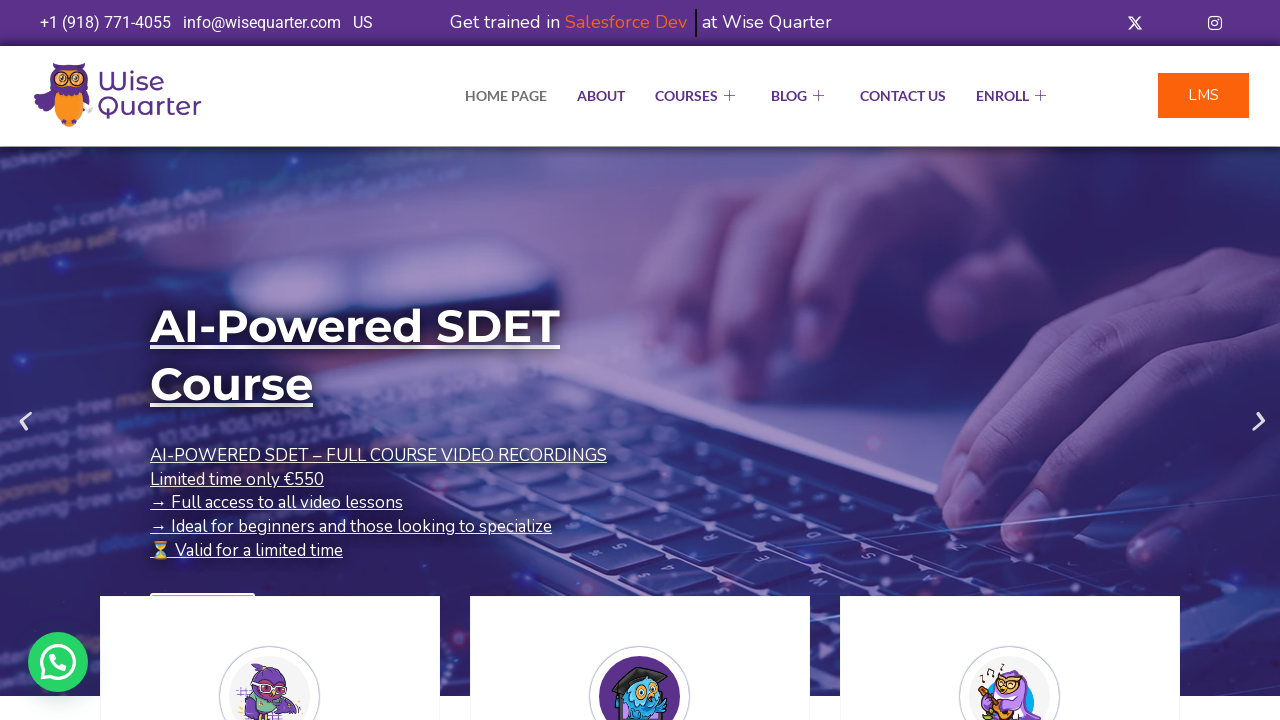

Set viewport size to 1200x500
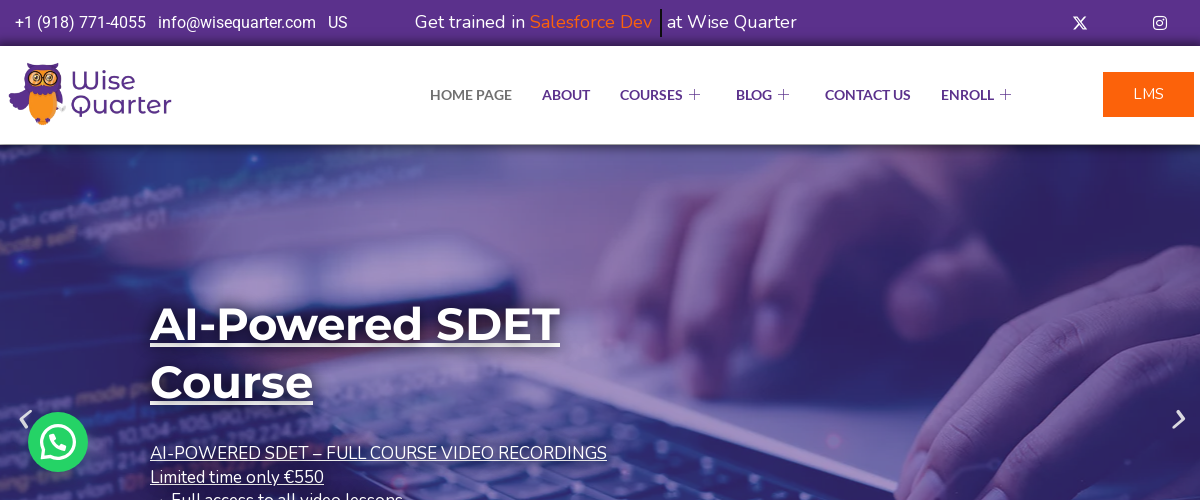

Waited 1000ms to observe viewport changes
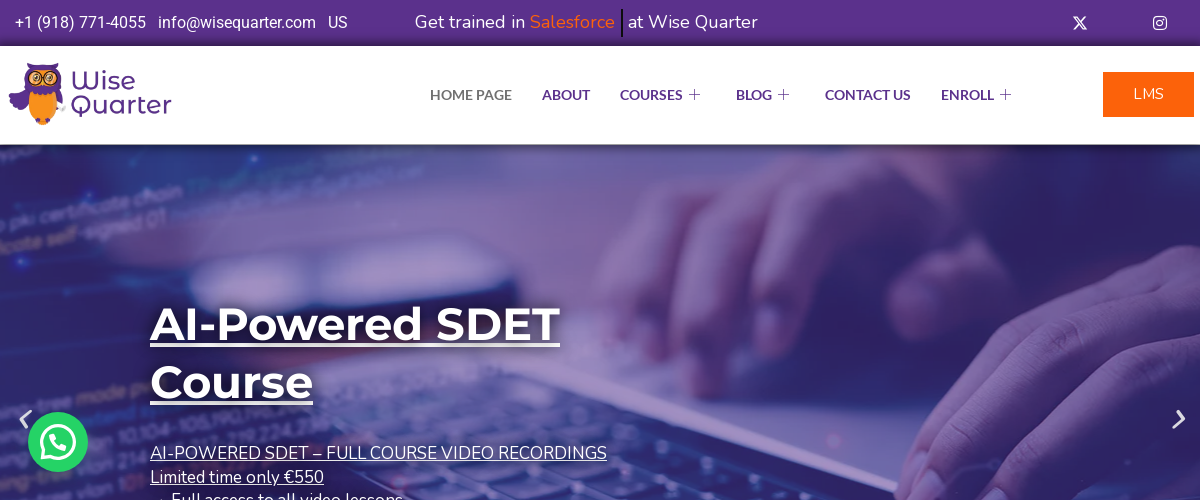

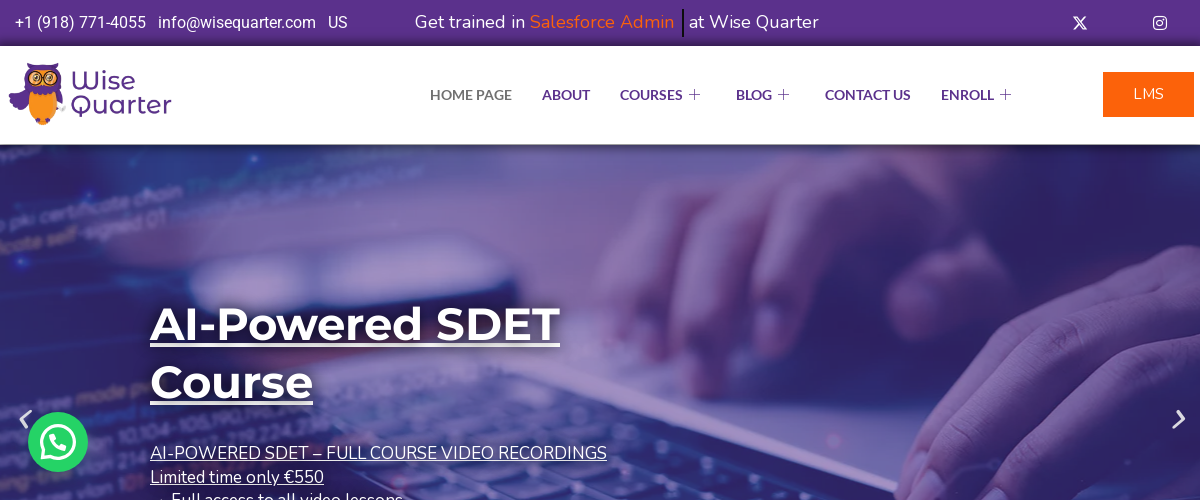